Tests browser window handling by clicking a button to open a new window, switching to it, verifying the sample page heading text, closing the popup, and returning to the main window.

Starting URL: https://demoqa.com/browser-windows

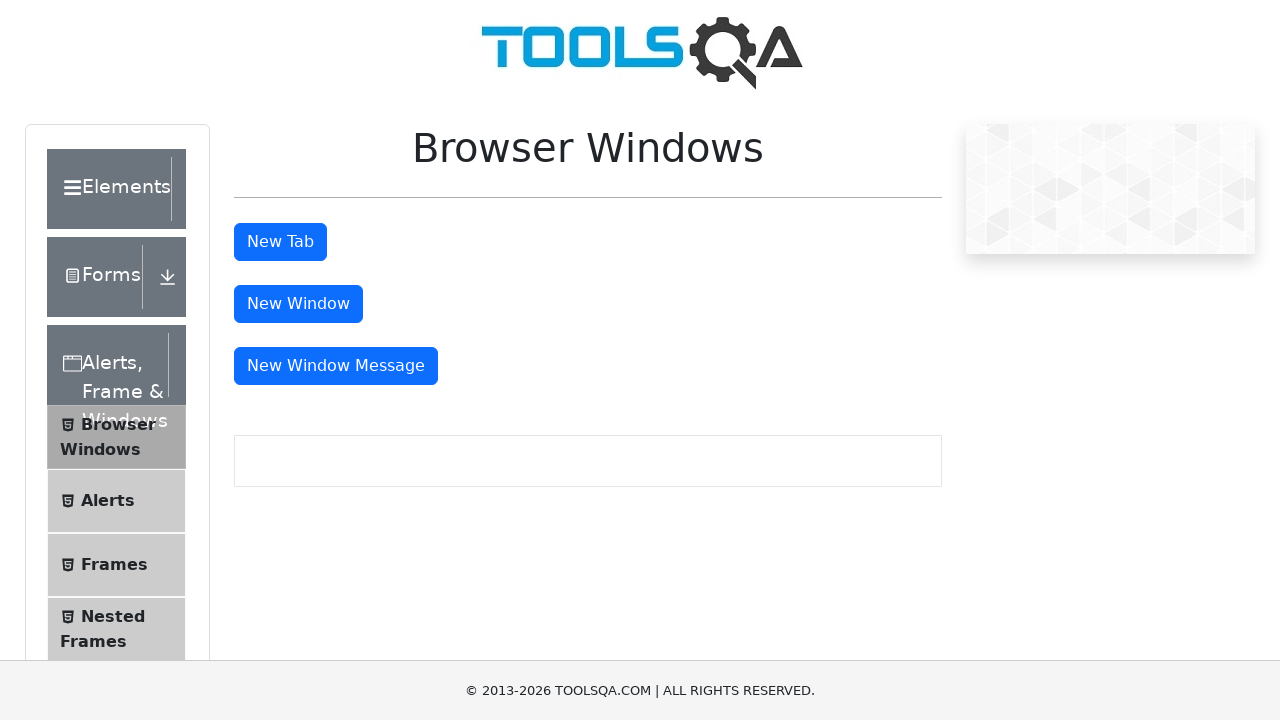

Clicked button to open new window at (298, 304) on #windowButton
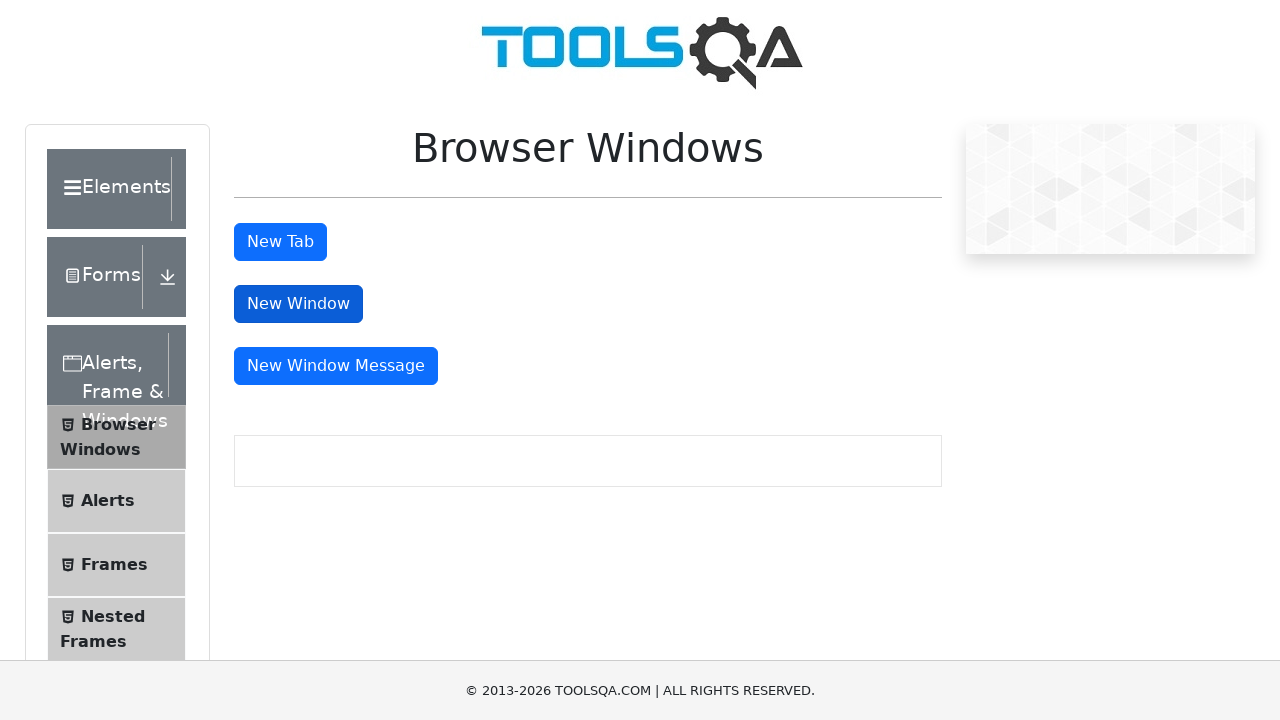

Retrieved new popup window page object
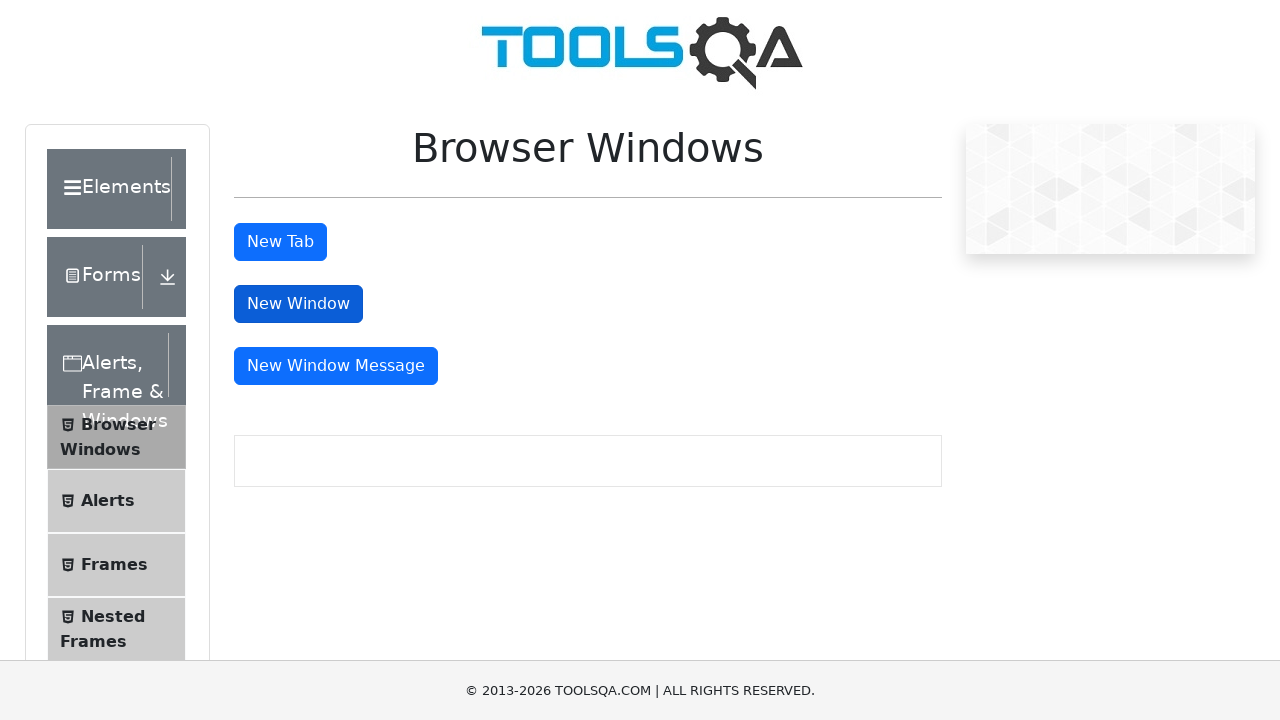

Waited for new window to fully load
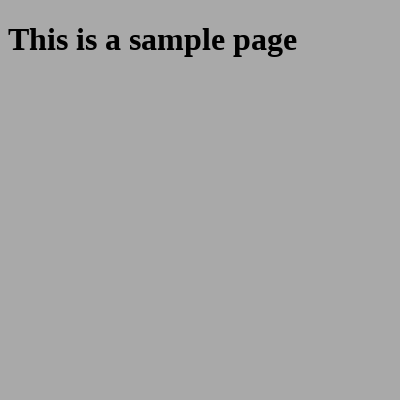

Located sample heading element in new window
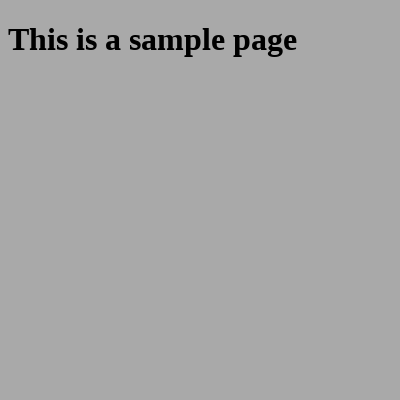

Retrieved heading text content from new window
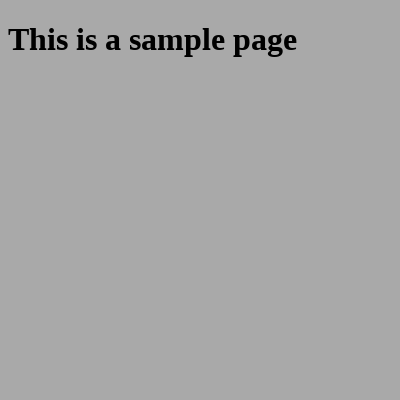

Verified heading text matches expected message: 'This is a sample page'
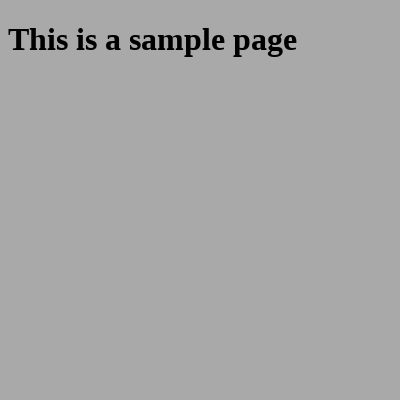

Closed popup window
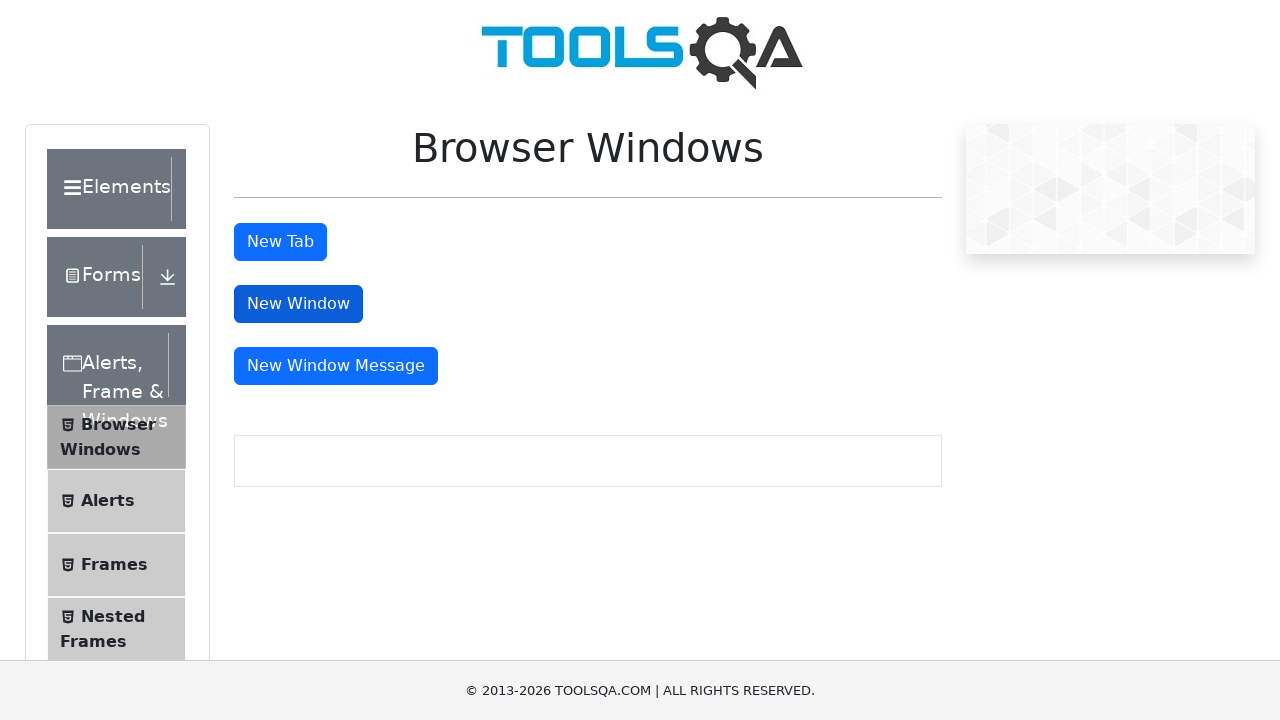

Returned focus to main window after closing popup
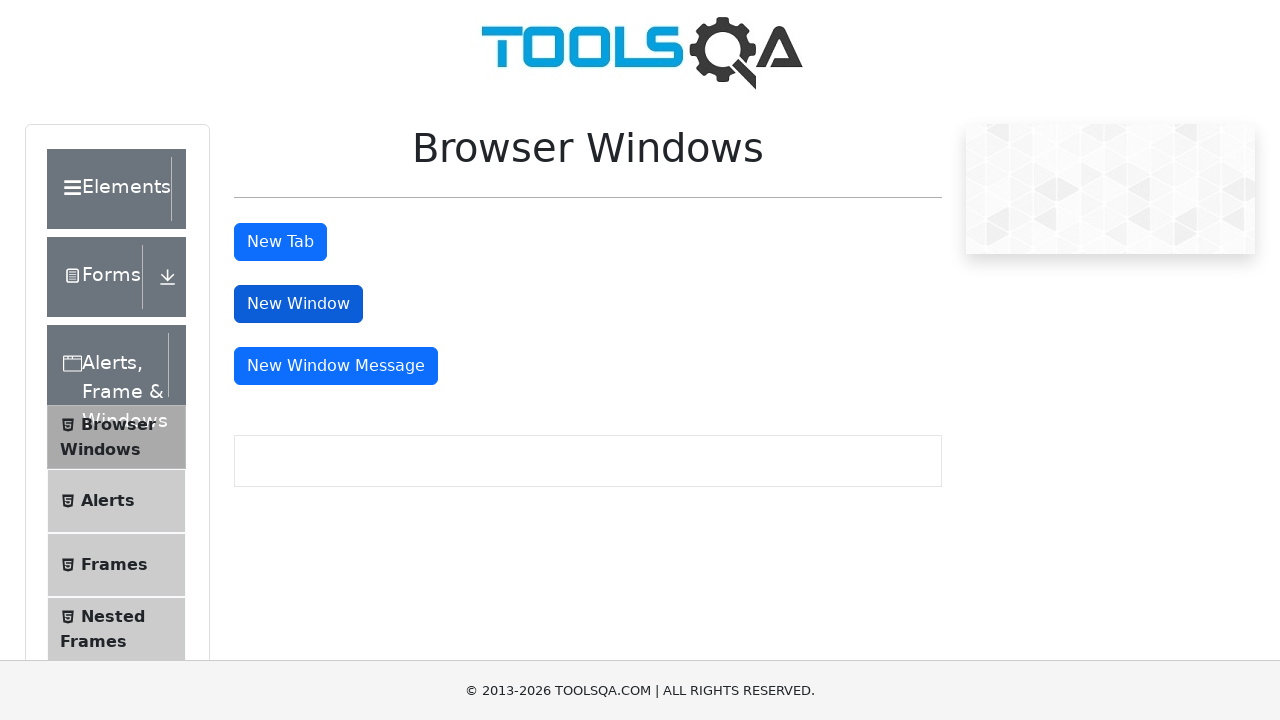

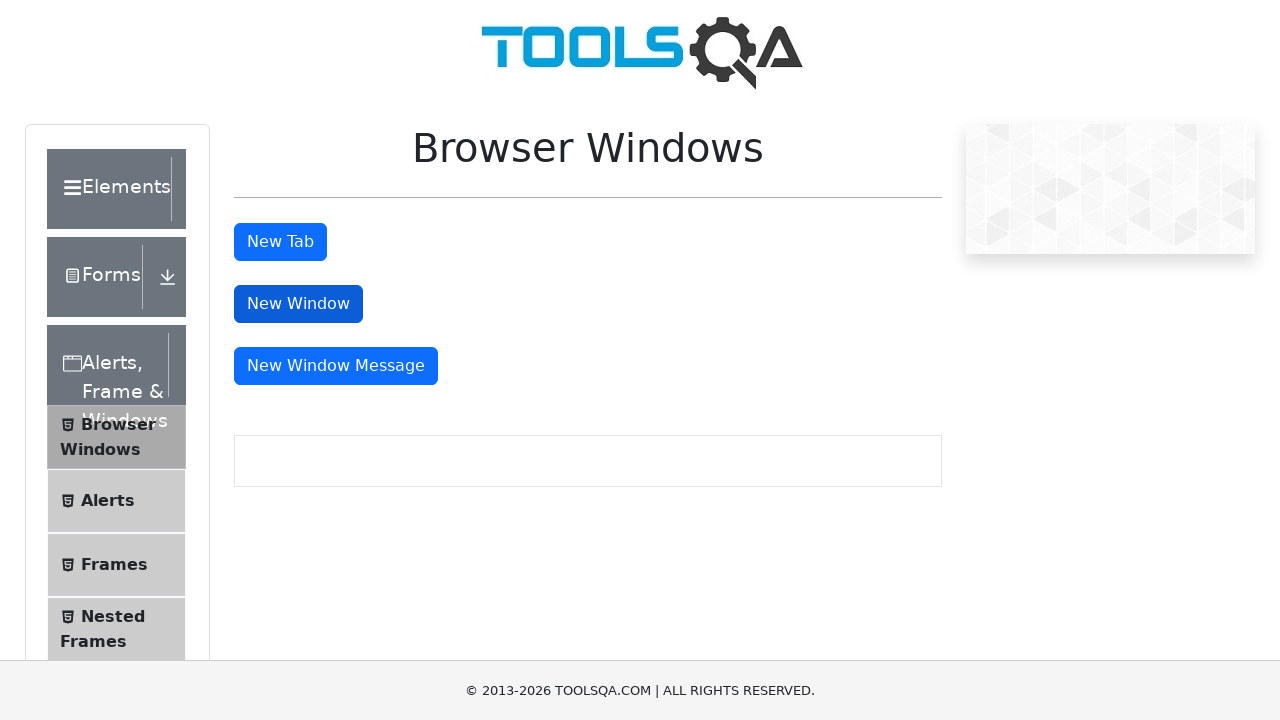